Navigates to W3Schools JavaScript prompt tutorial page and maximizes the browser window

Starting URL: https://www.w3schools.com/js/tryit.asp?filename=tryjs_prompt

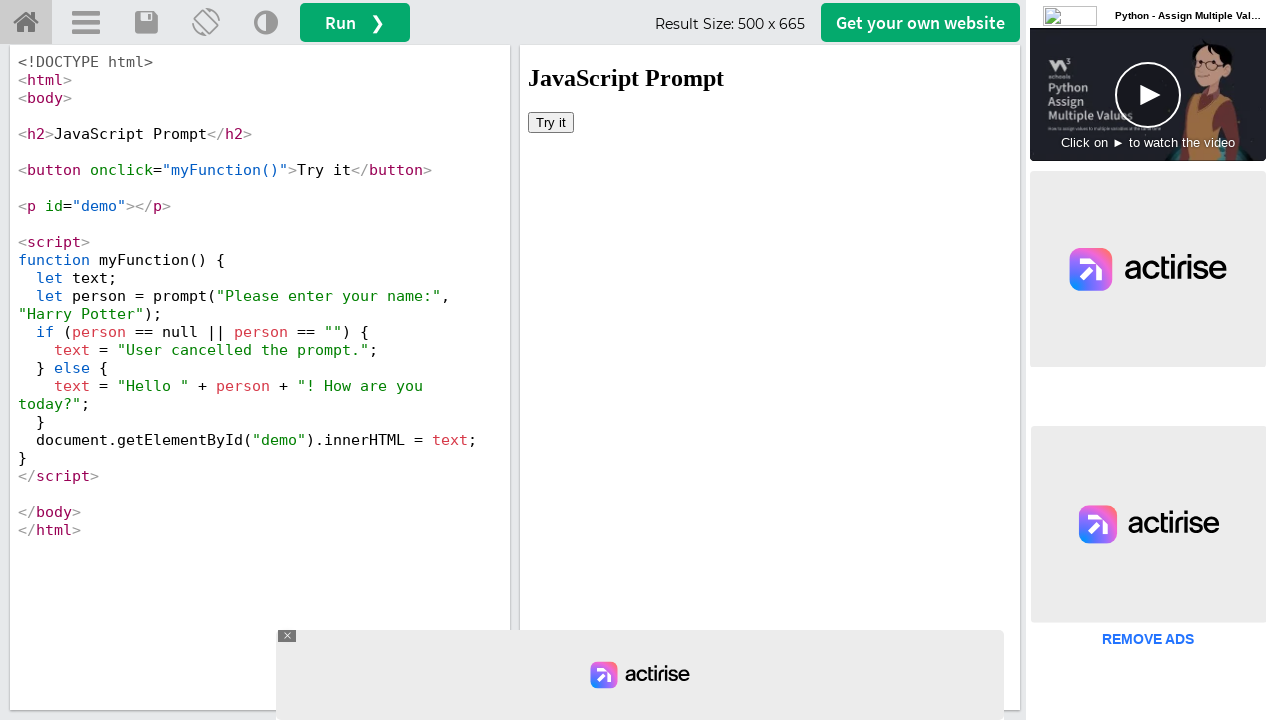

Set viewport size to 1920x1080 to maximize browser window
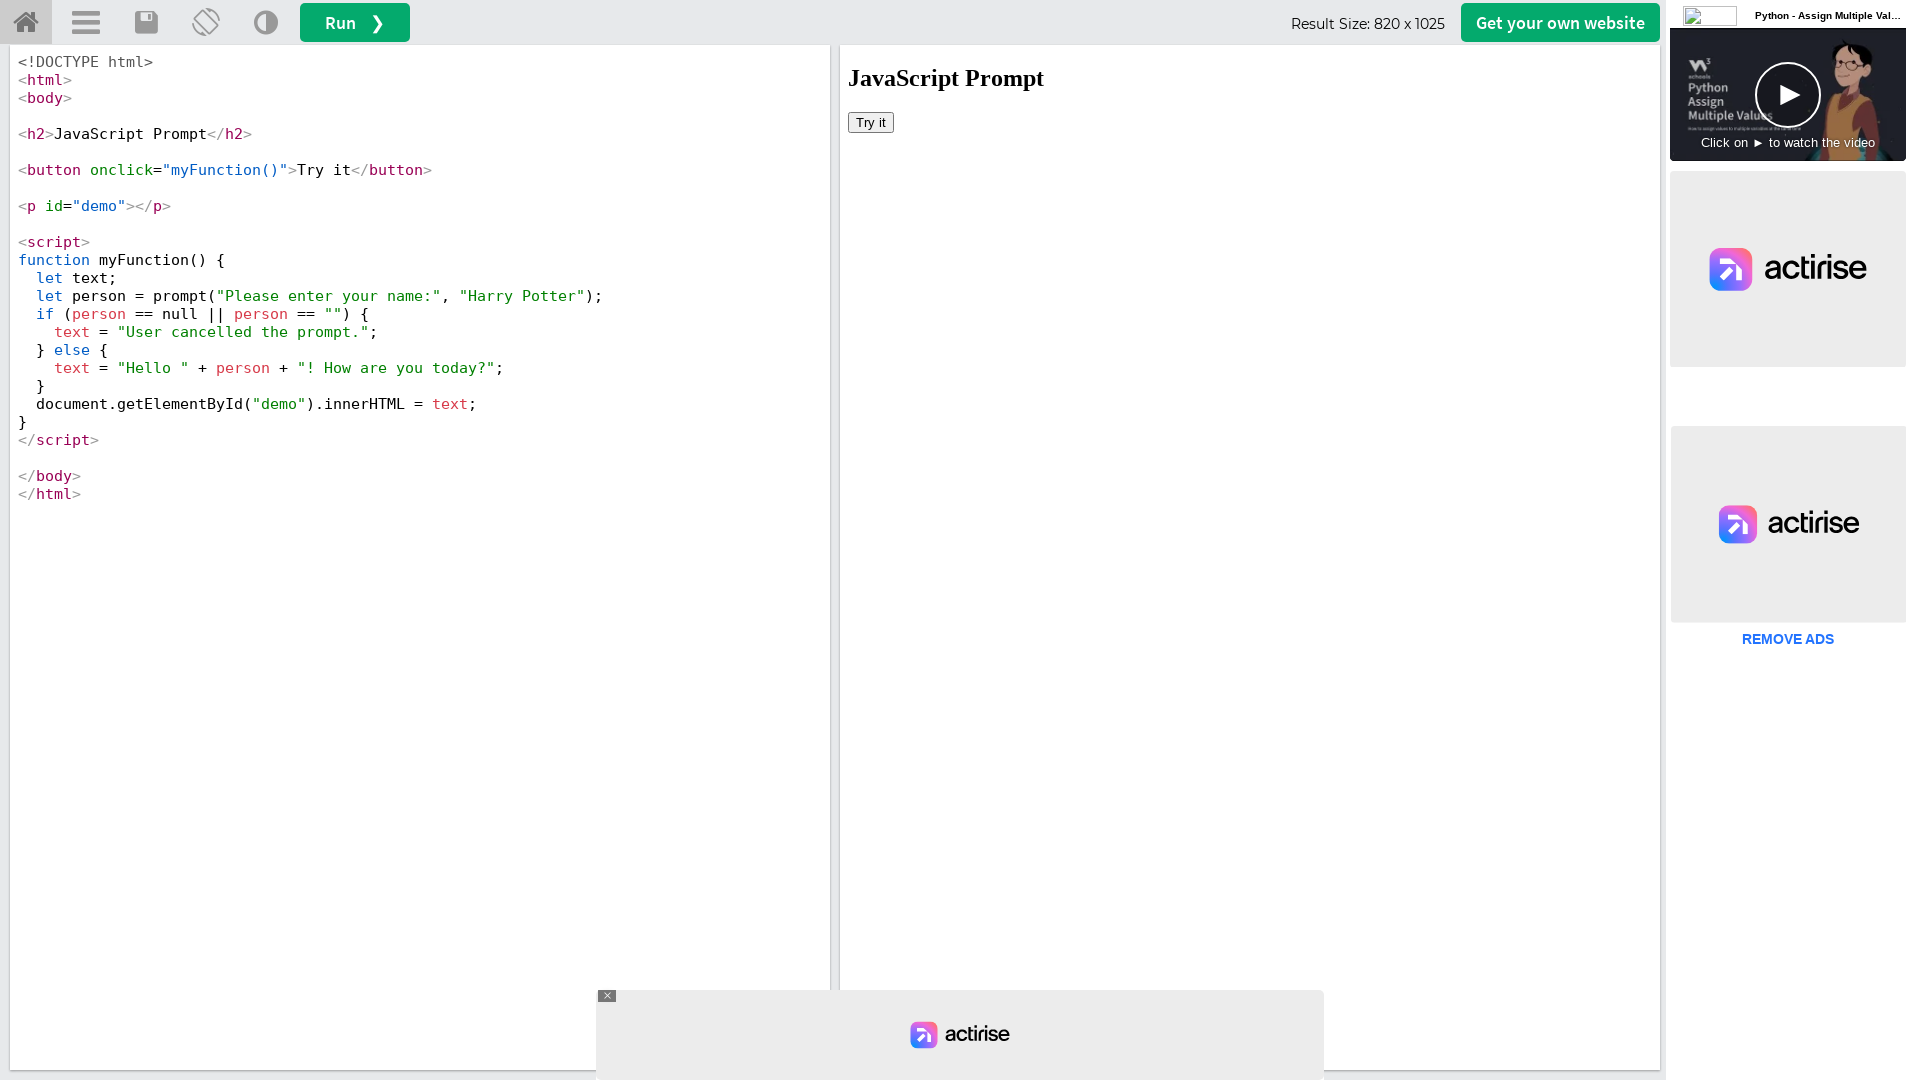

W3Schools JavaScript prompt tutorial page loaded and DOM content ready
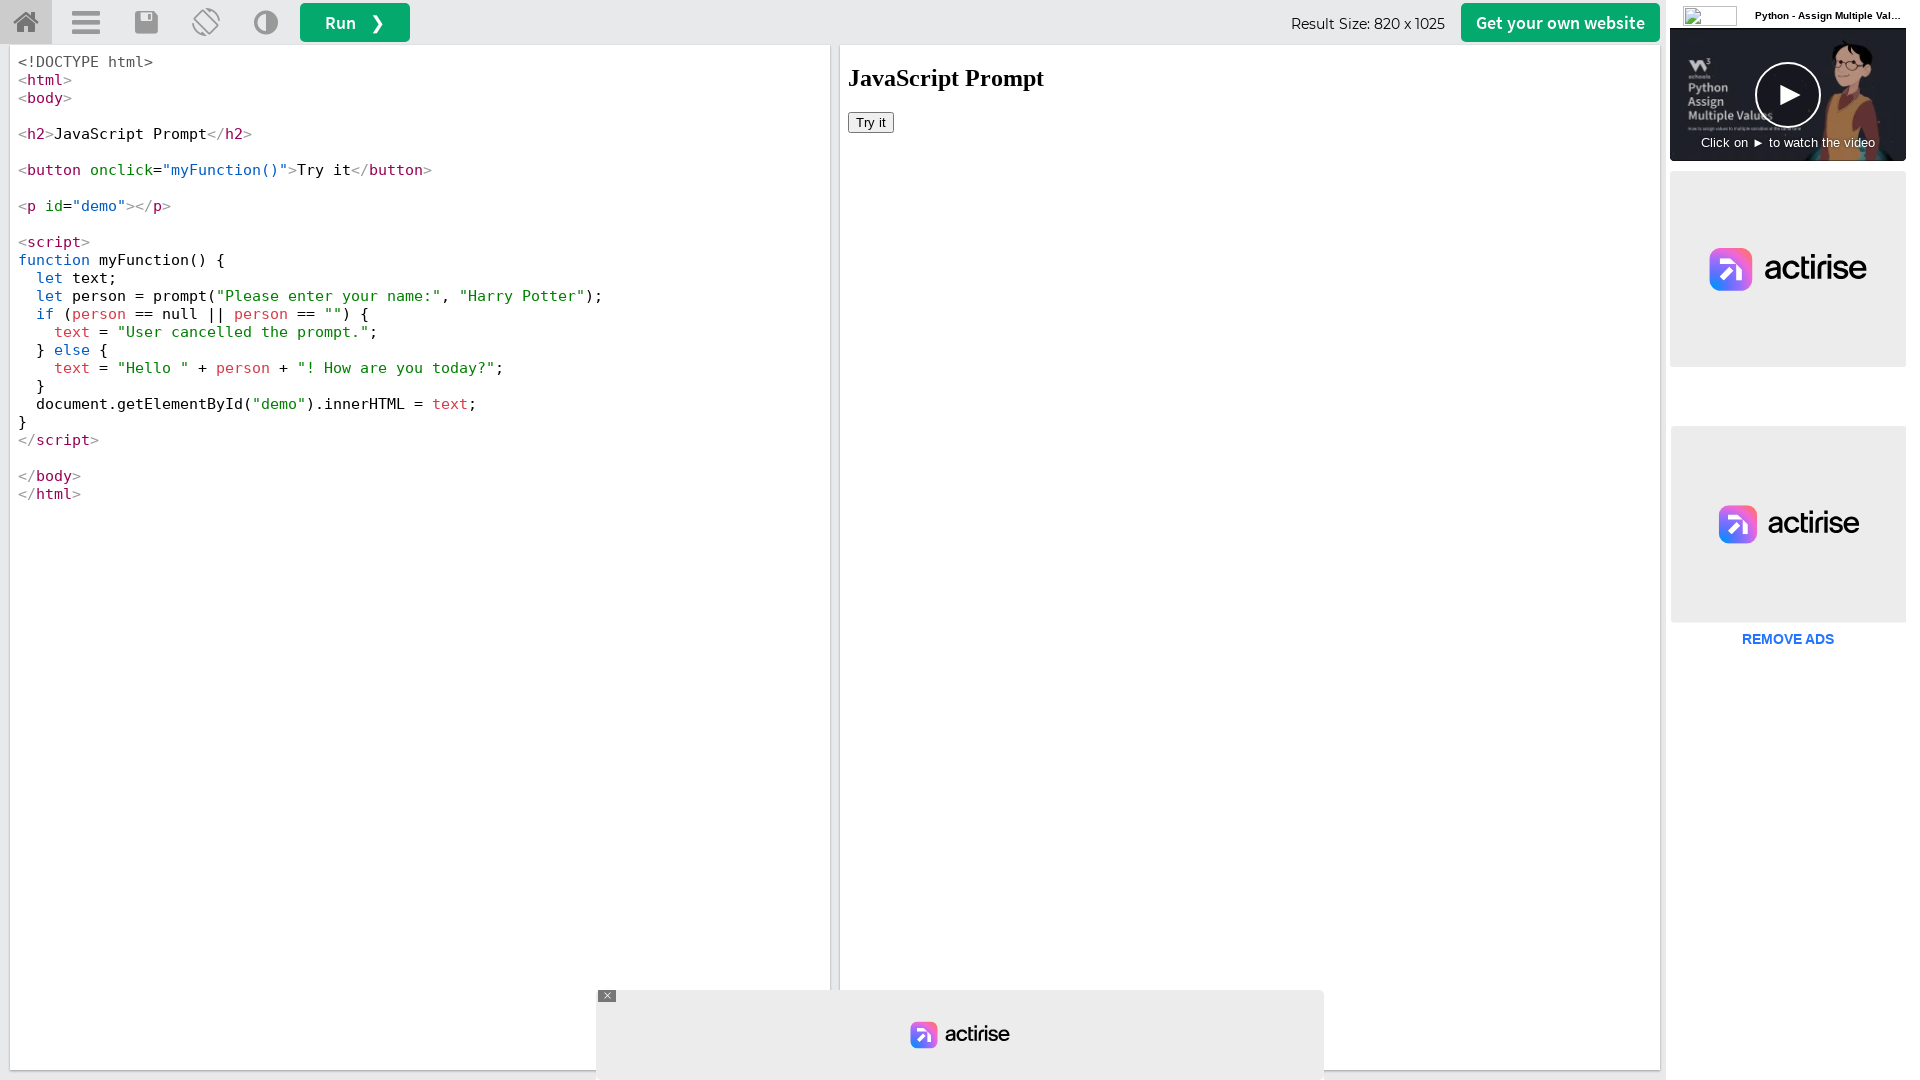

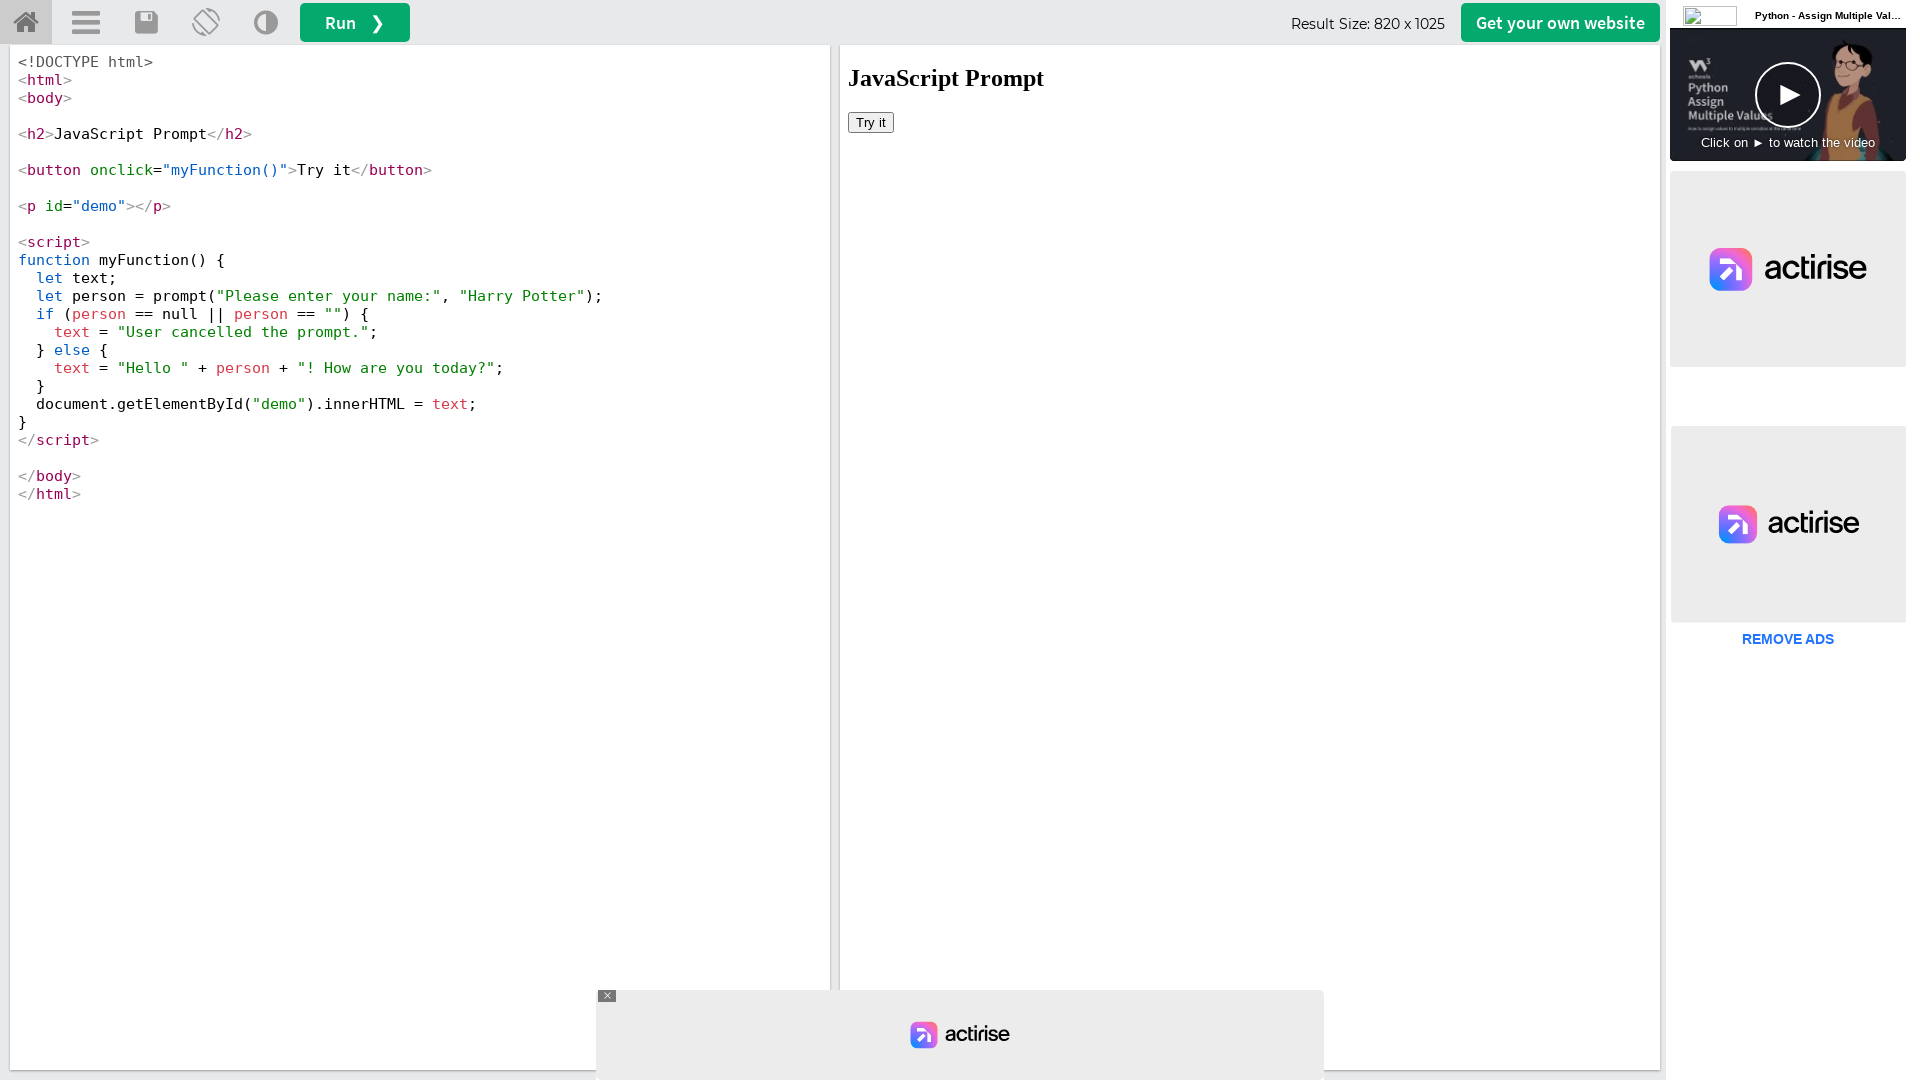